Tests various button interactions on Leafground's button page including clicking, verifying navigation, checking button states, and retrieving button properties

Starting URL: https://leafground.com/button.xhtml

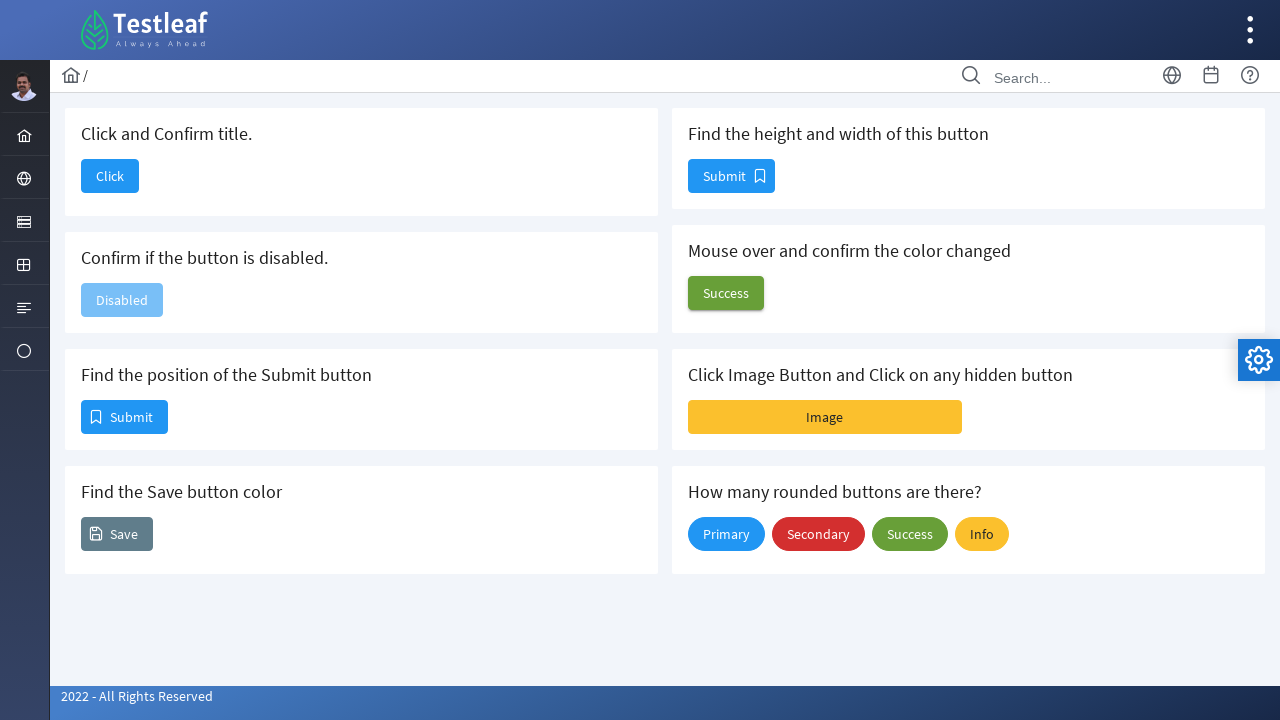

Clicked the first button at (110, 176) on xpath=//span[@class='ui-button-text ui-c']
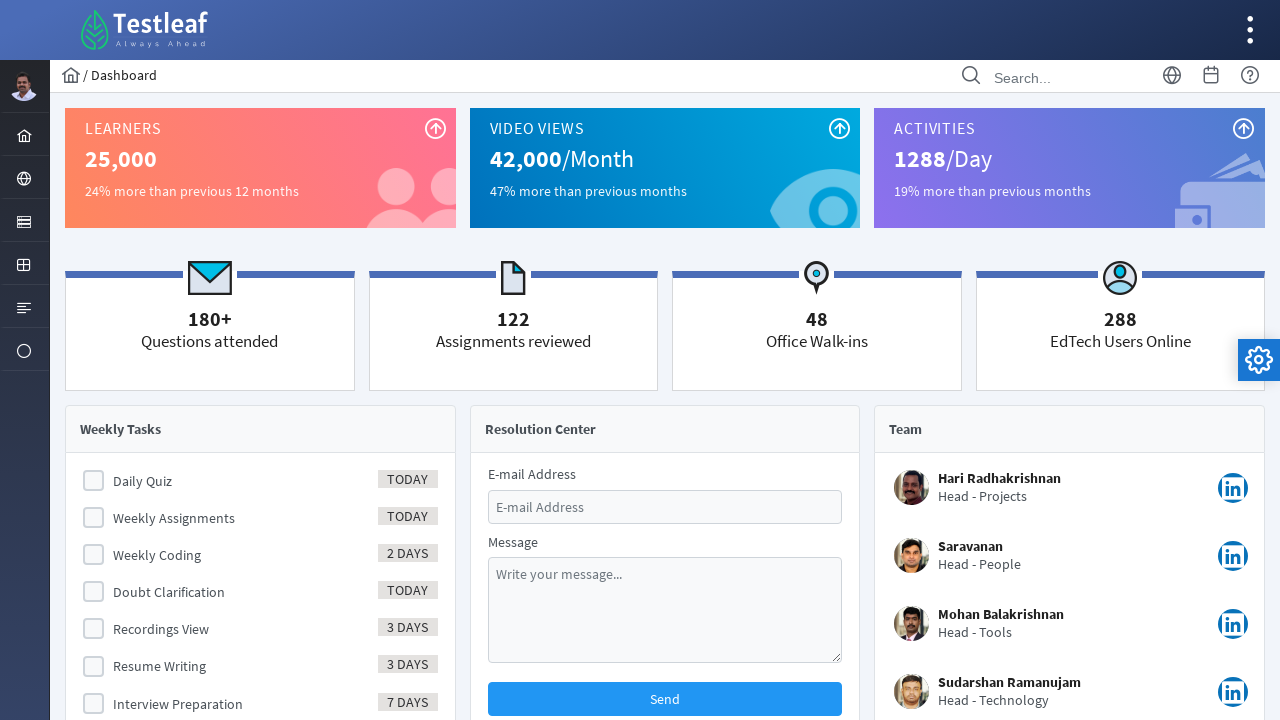

Waited for page load state
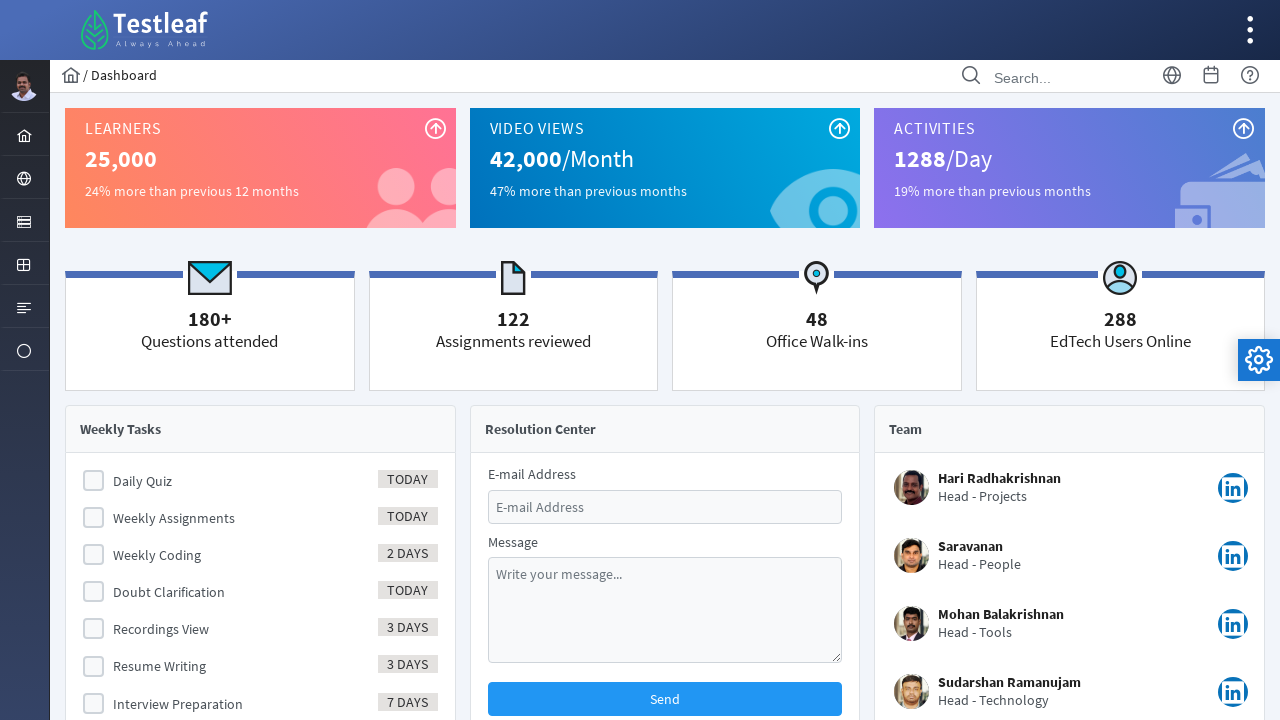

Verified page title is 'Dashboard'
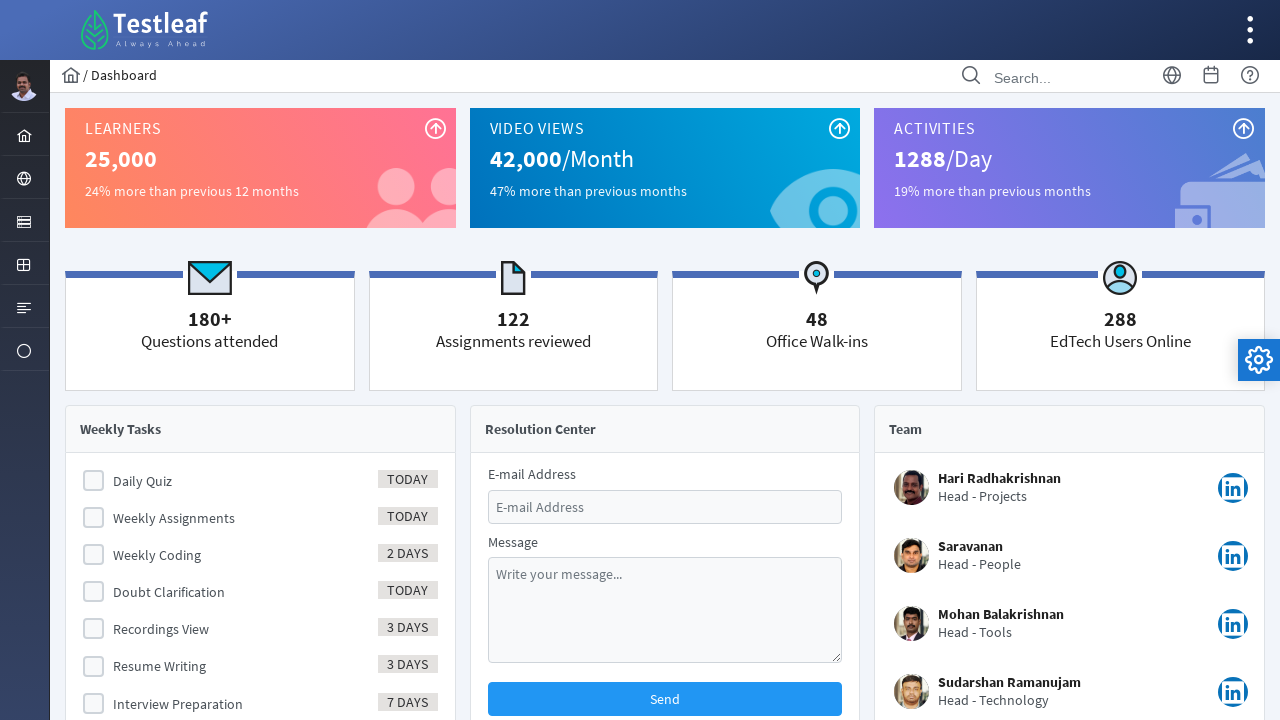

Navigated back to button page
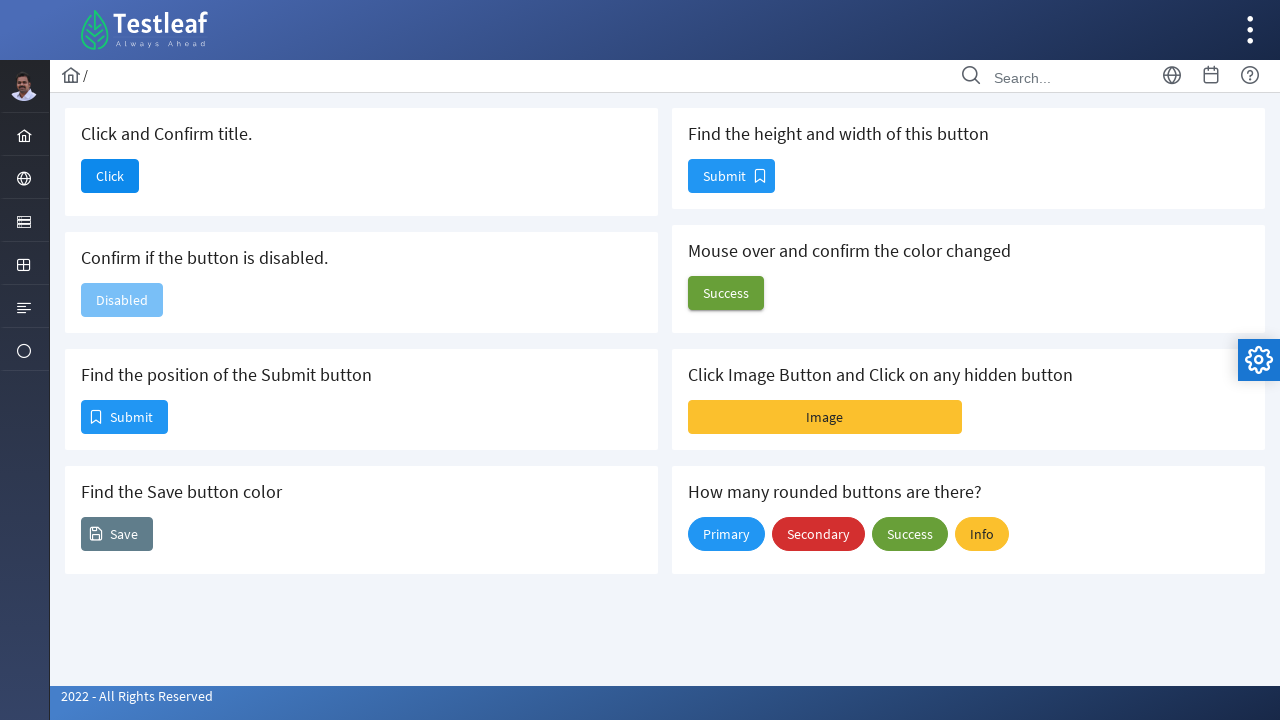

Waited for button page to load
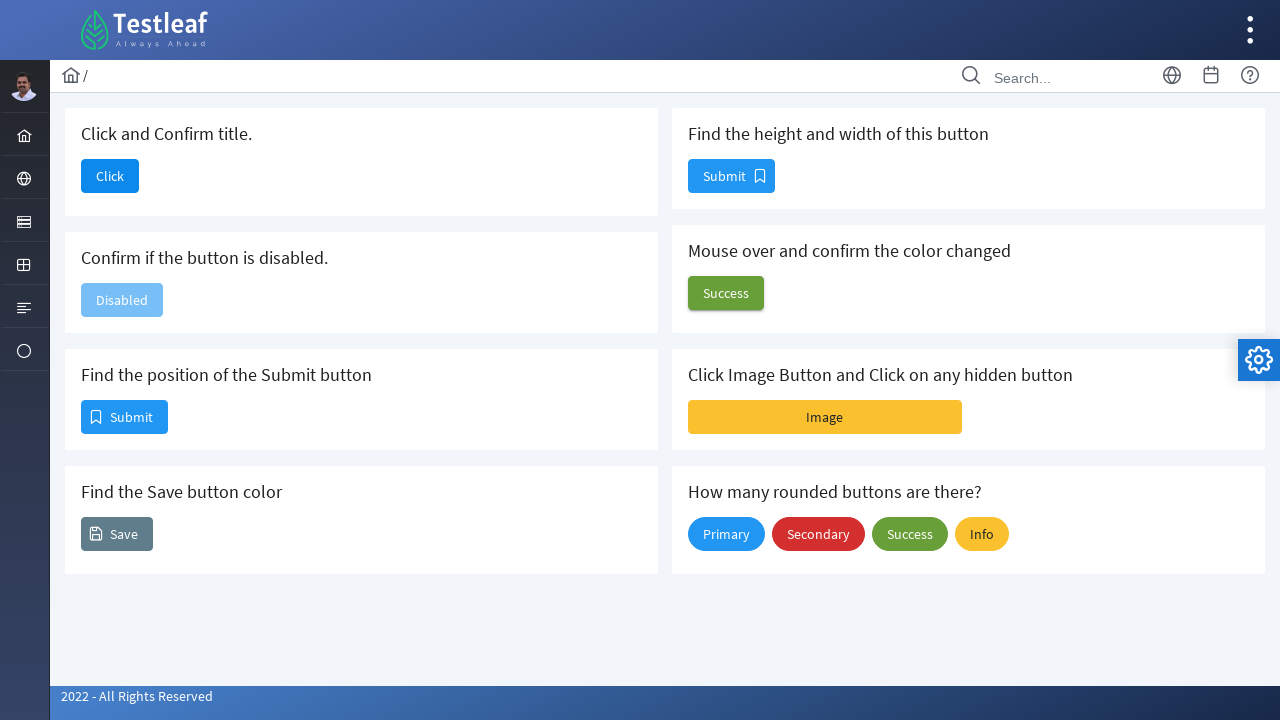

Located button element
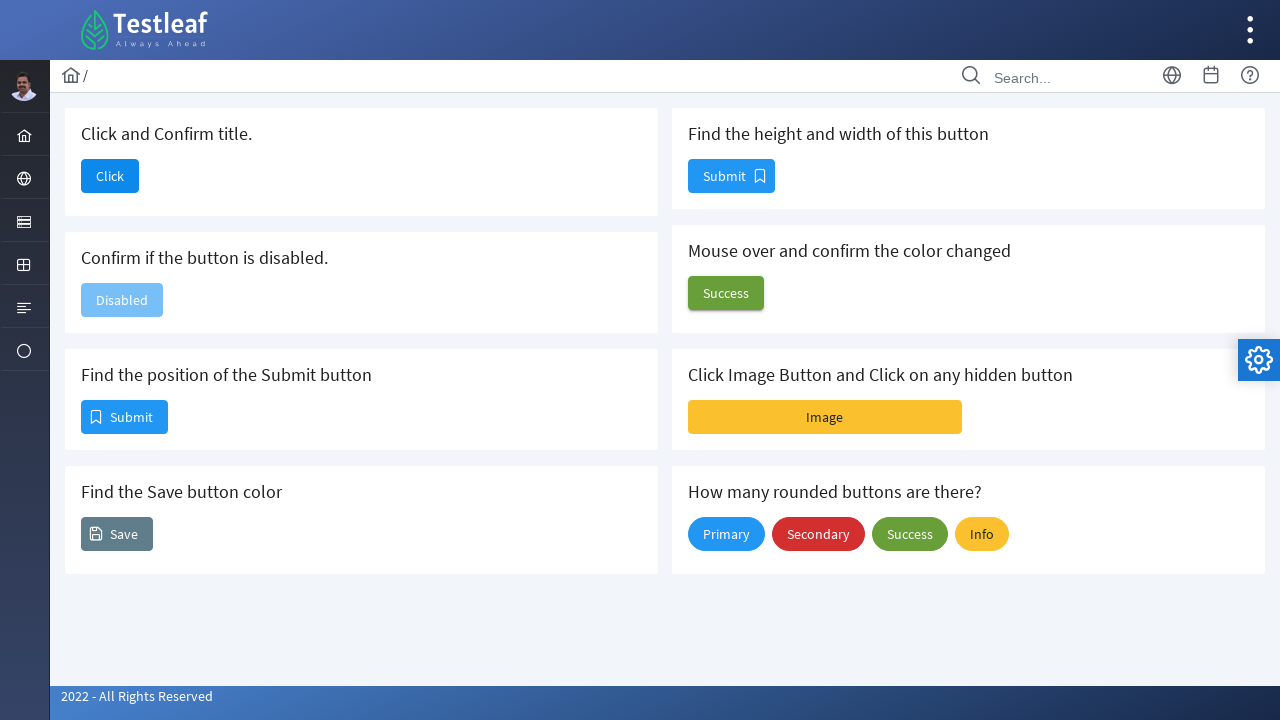

Verified button is visible and not disabled
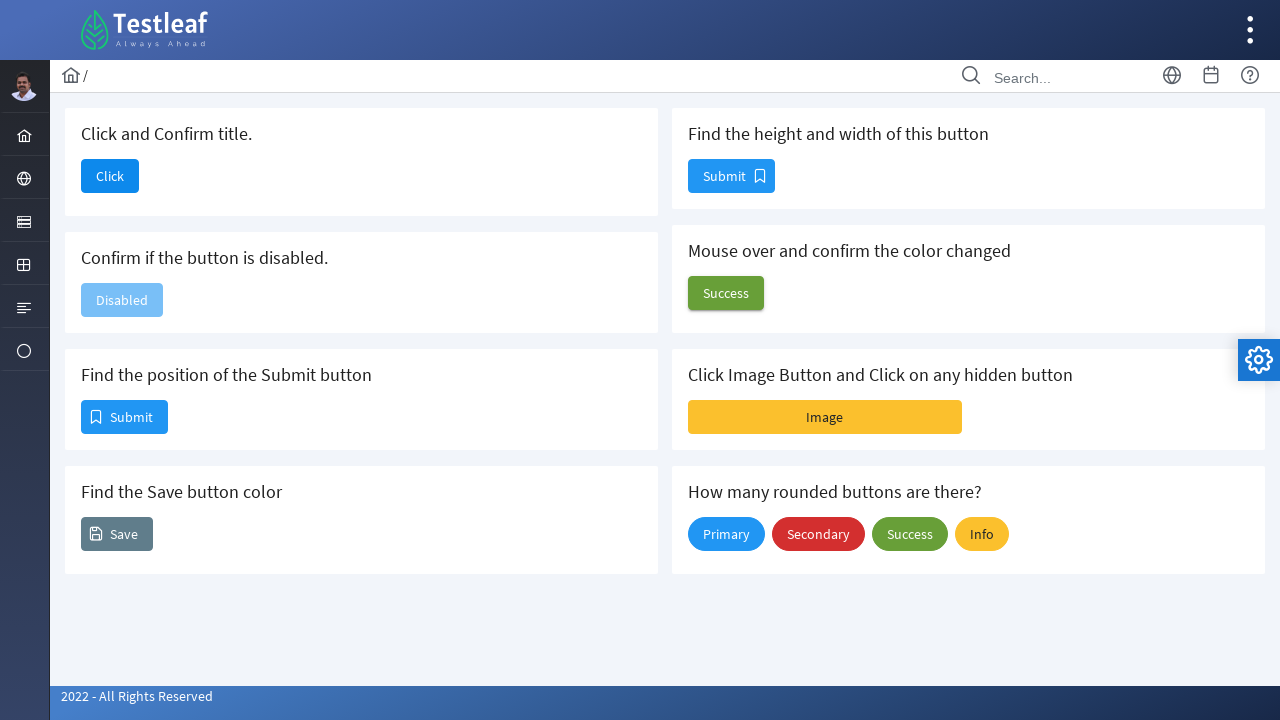

Located submit button for position retrieval
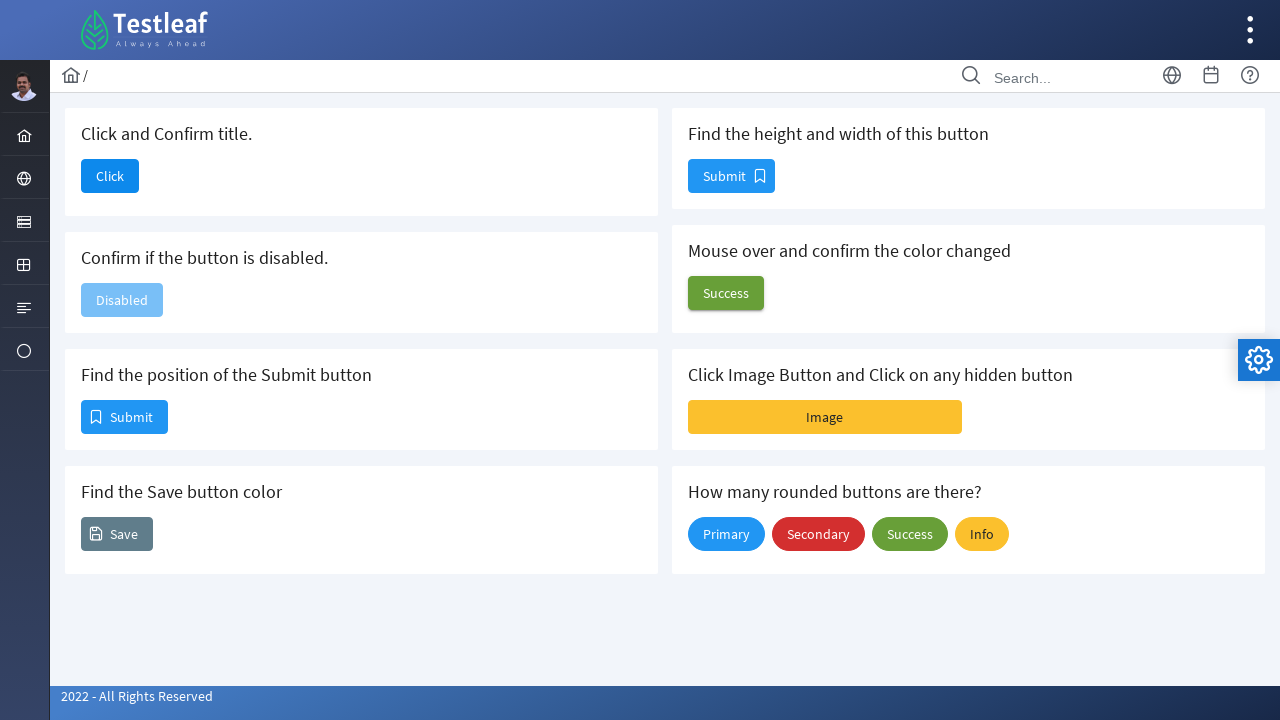

Retrieved submit button position: x=82, y=401
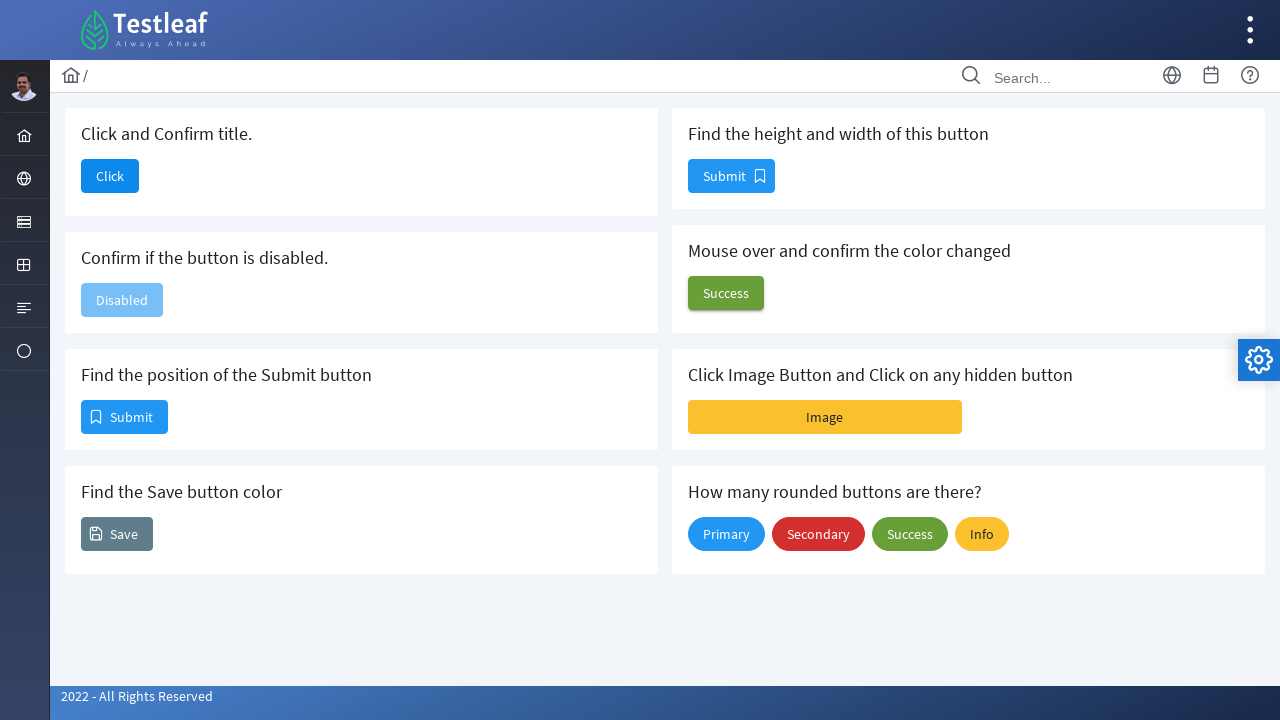

Located save button for color retrieval
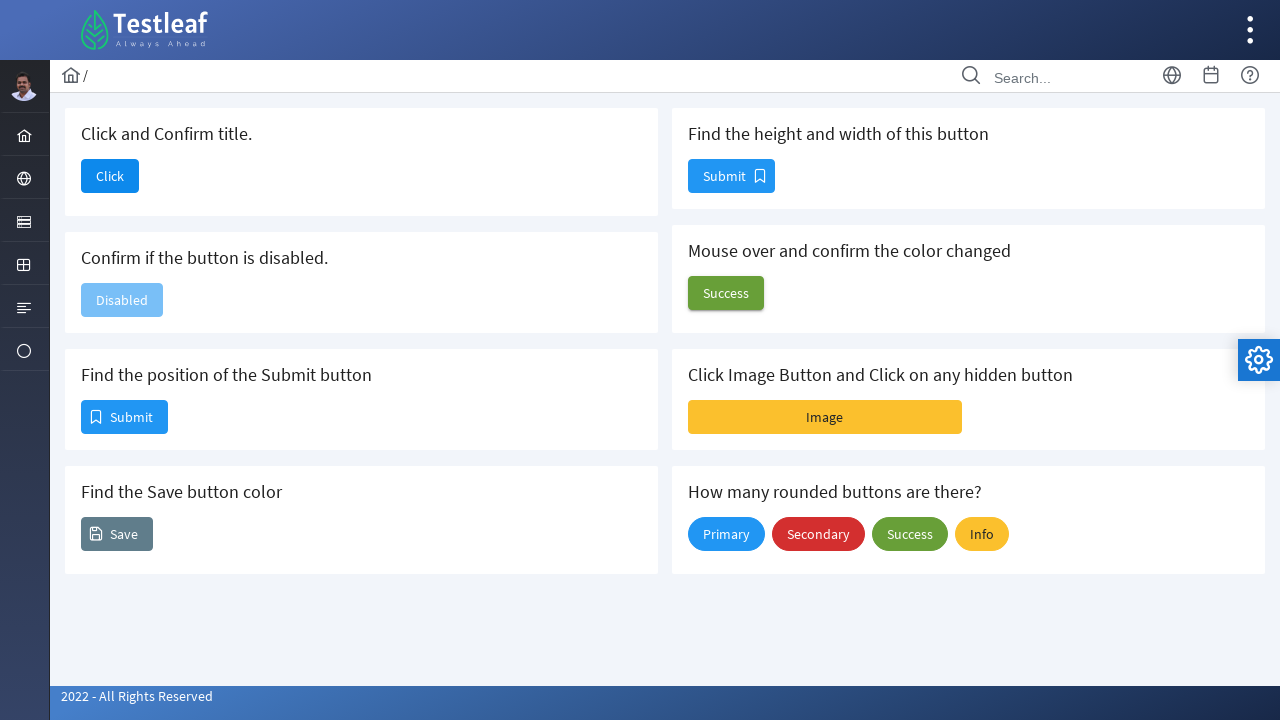

Retrieved save button color: rgb(255, 255, 255)
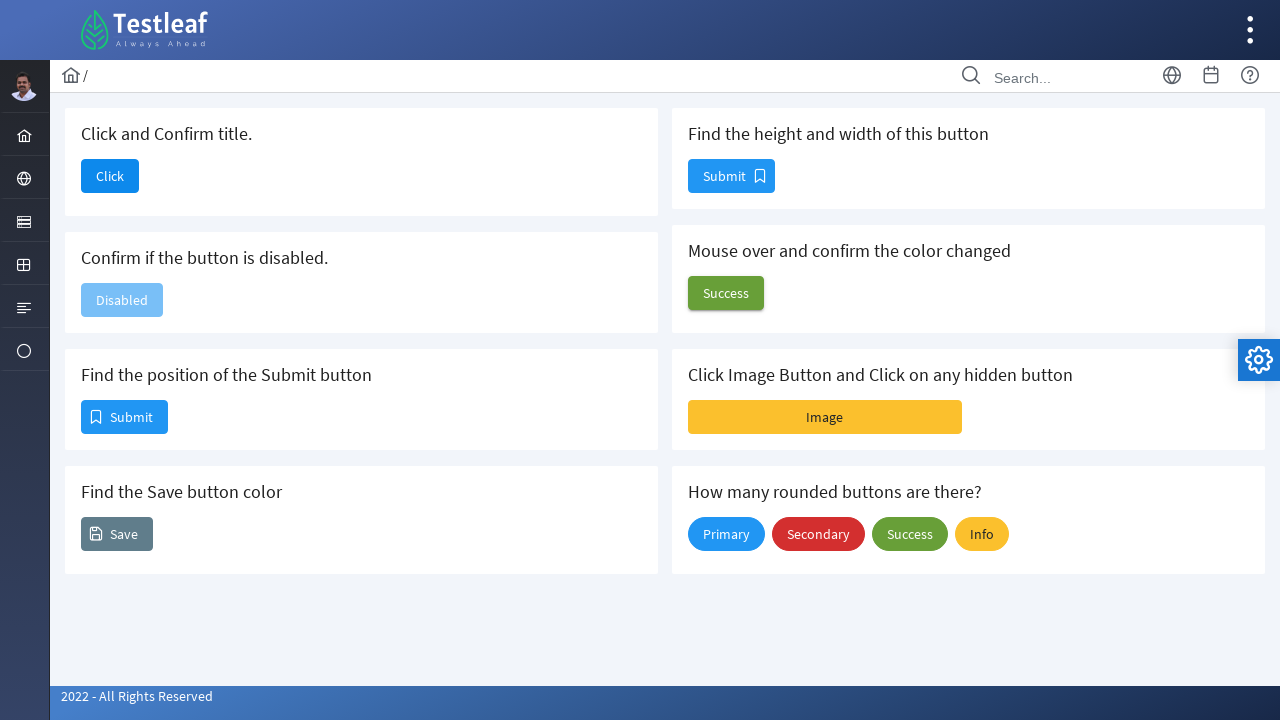

Located submit button for size retrieval
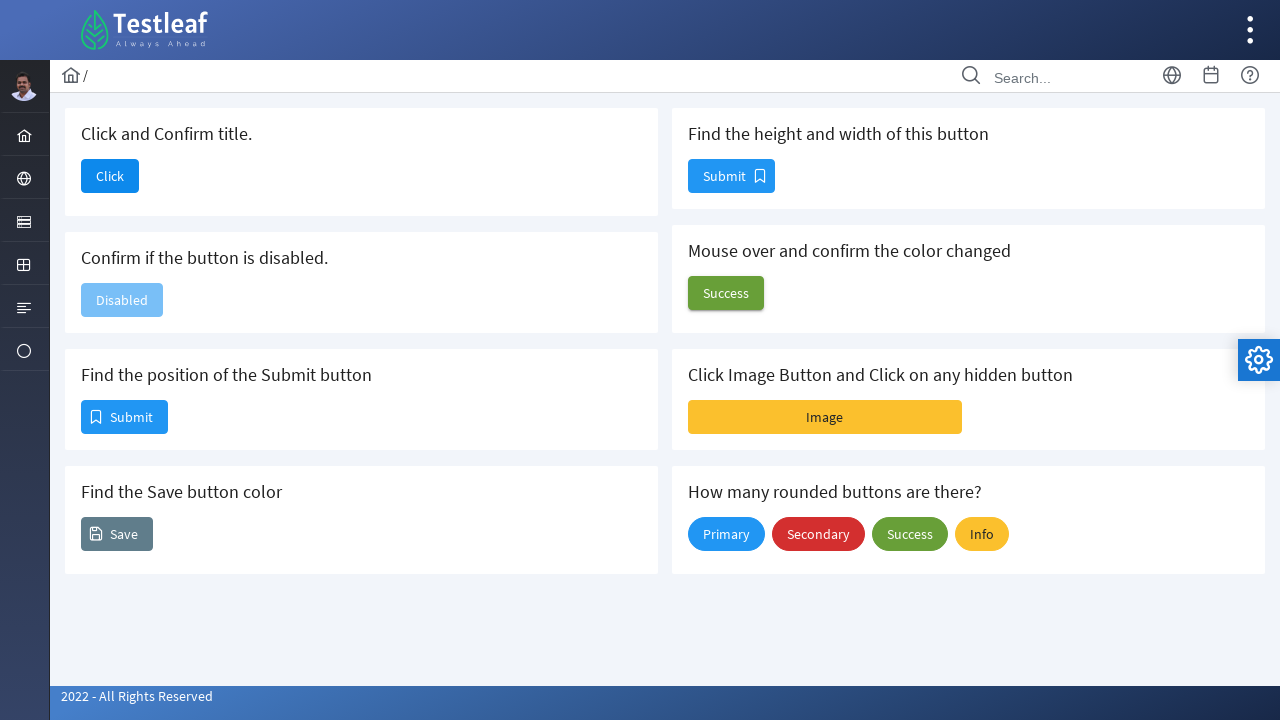

Retrieved submit button size: width=85, height=32
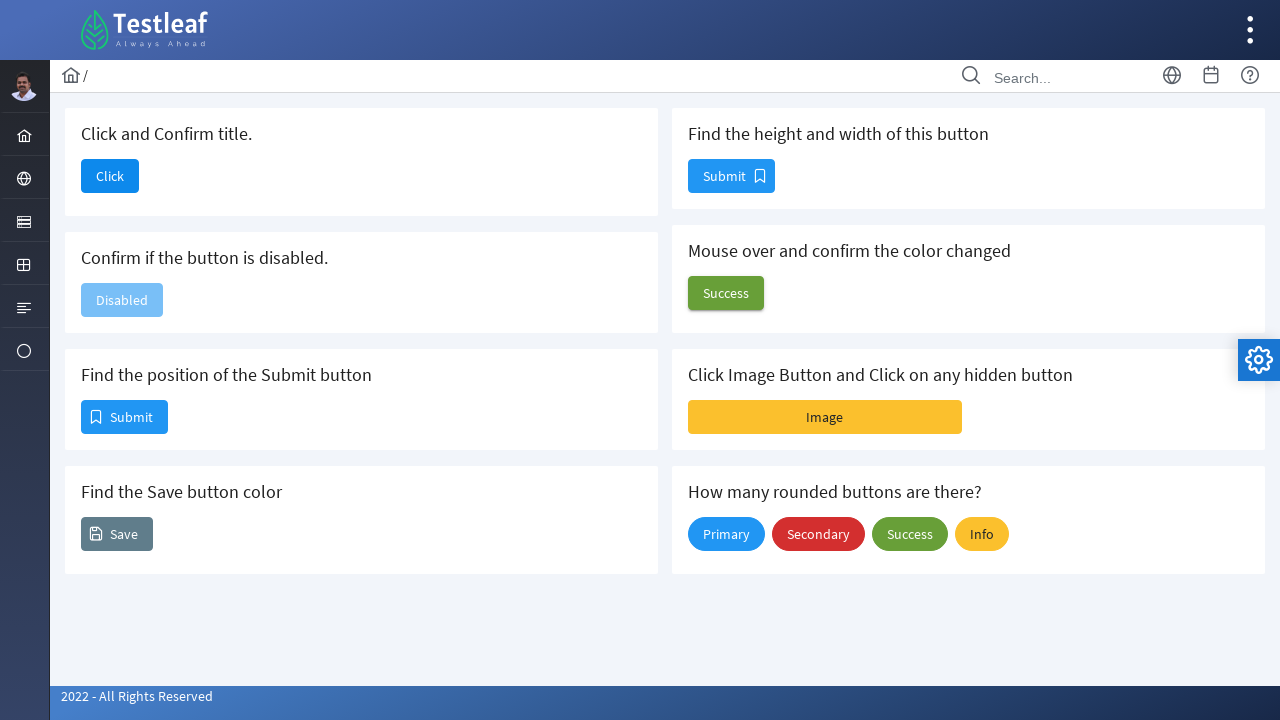

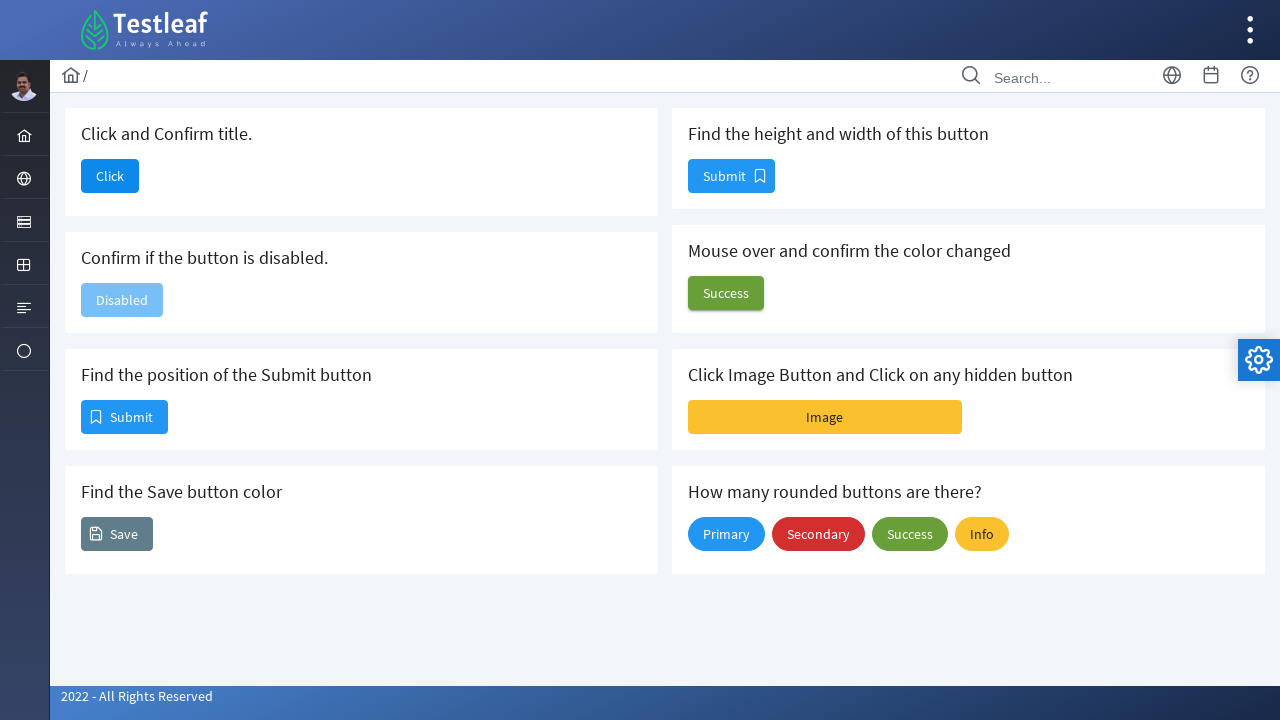